Tests the forgot password functionality by clicking the "Forgot your password?" link, filling in a username, and submitting the password reset request form.

Starting URL: https://opensource-demo.orangehrmlive.com/web/index.php/auth/login

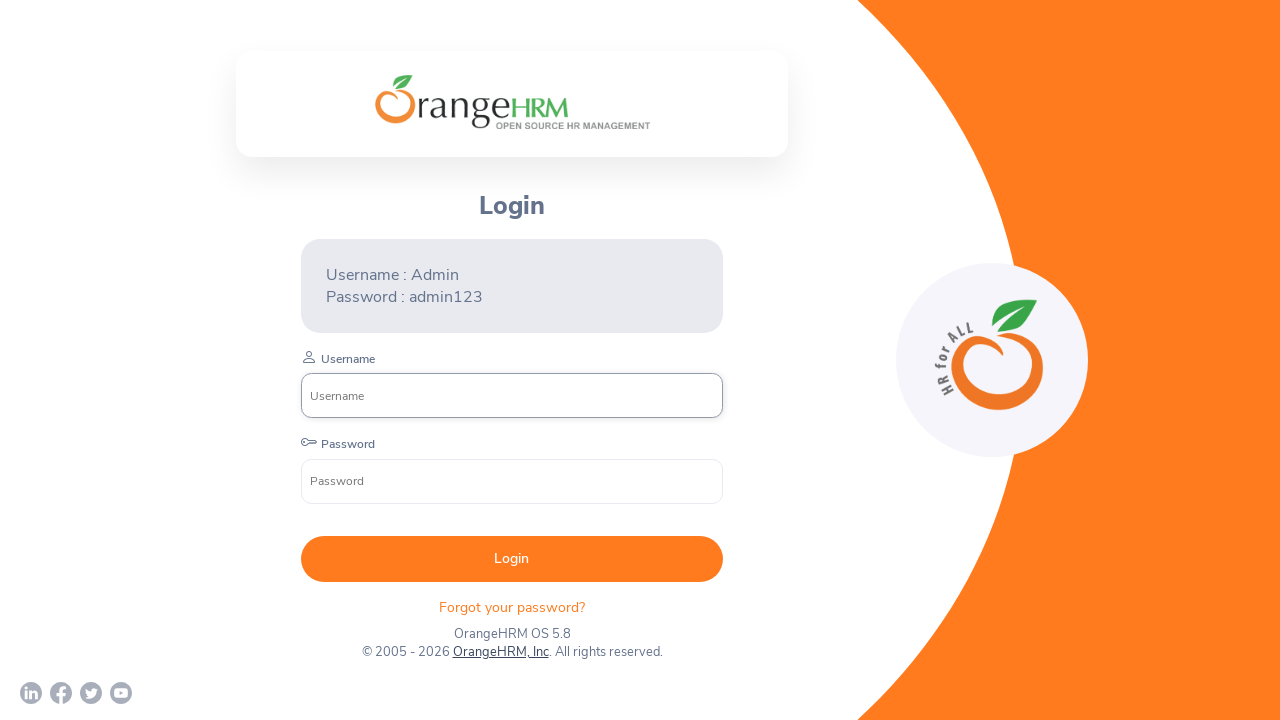

Clicked 'Forgot your password?' link at (512, 607) on internal:text="Forgot your password?"i
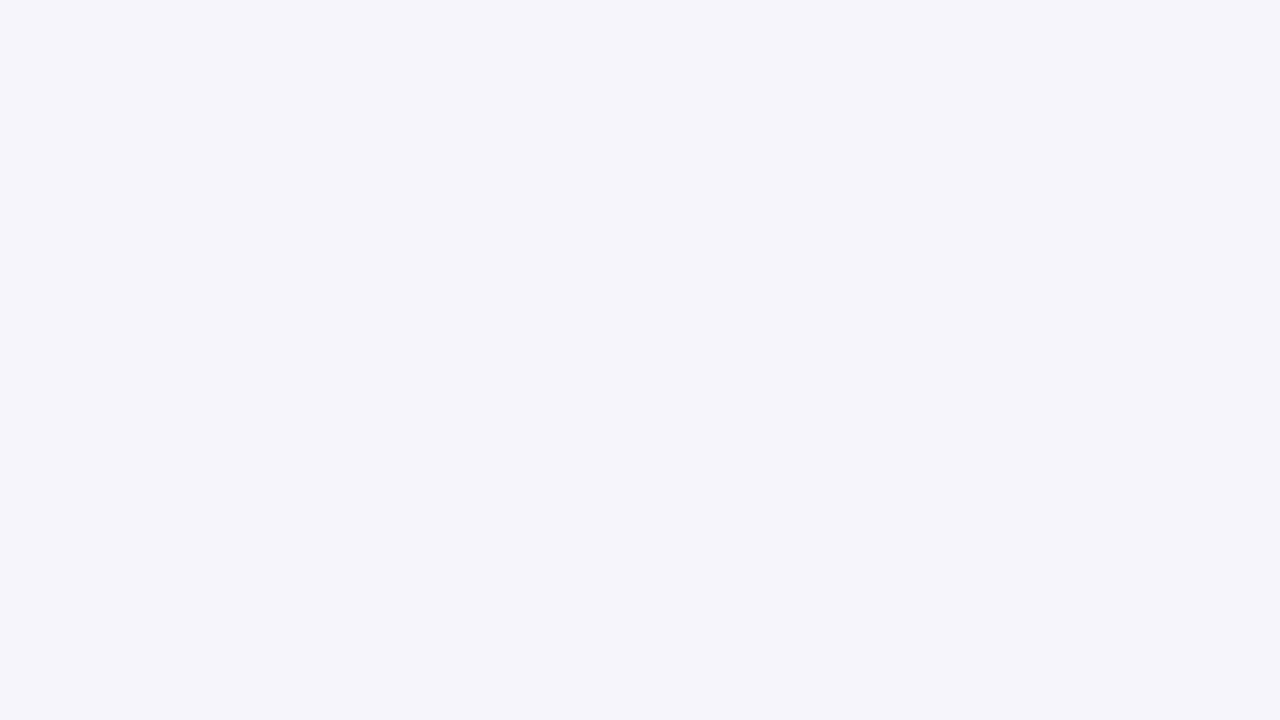

Navigated to password reset request page
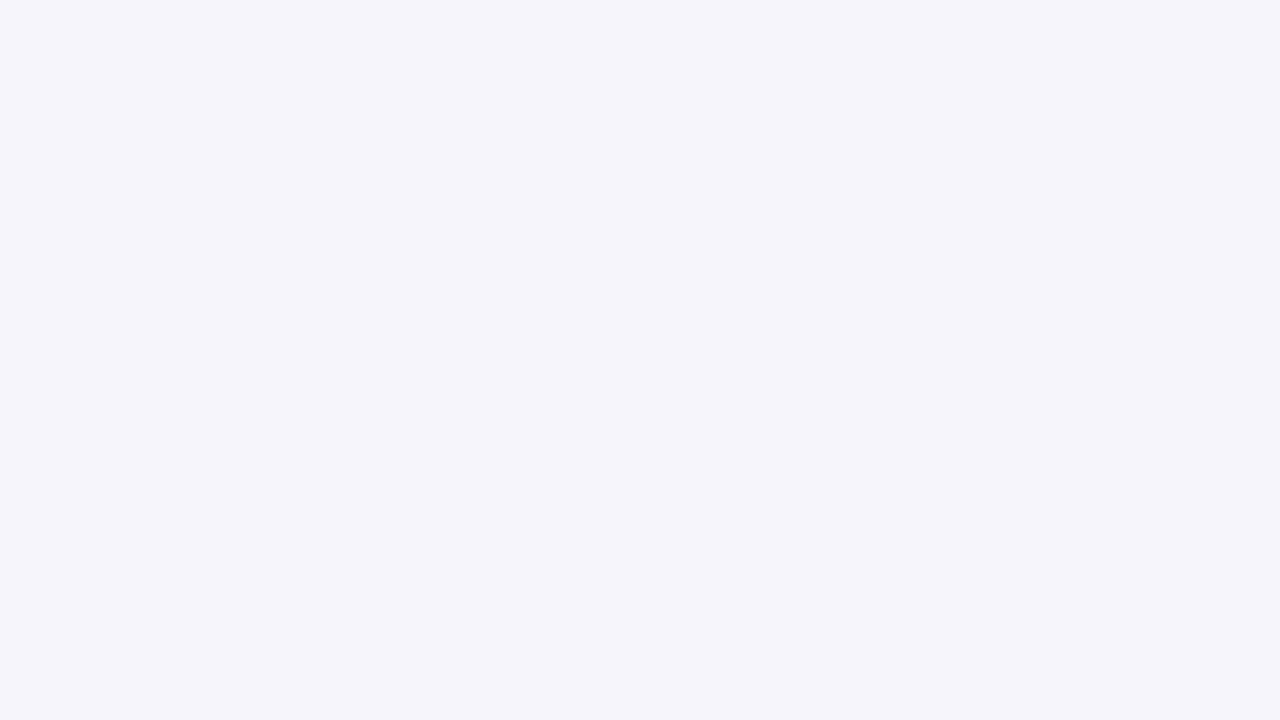

Filled username field with 'xk7m2p' on internal:attr=[placeholder="Username"i]
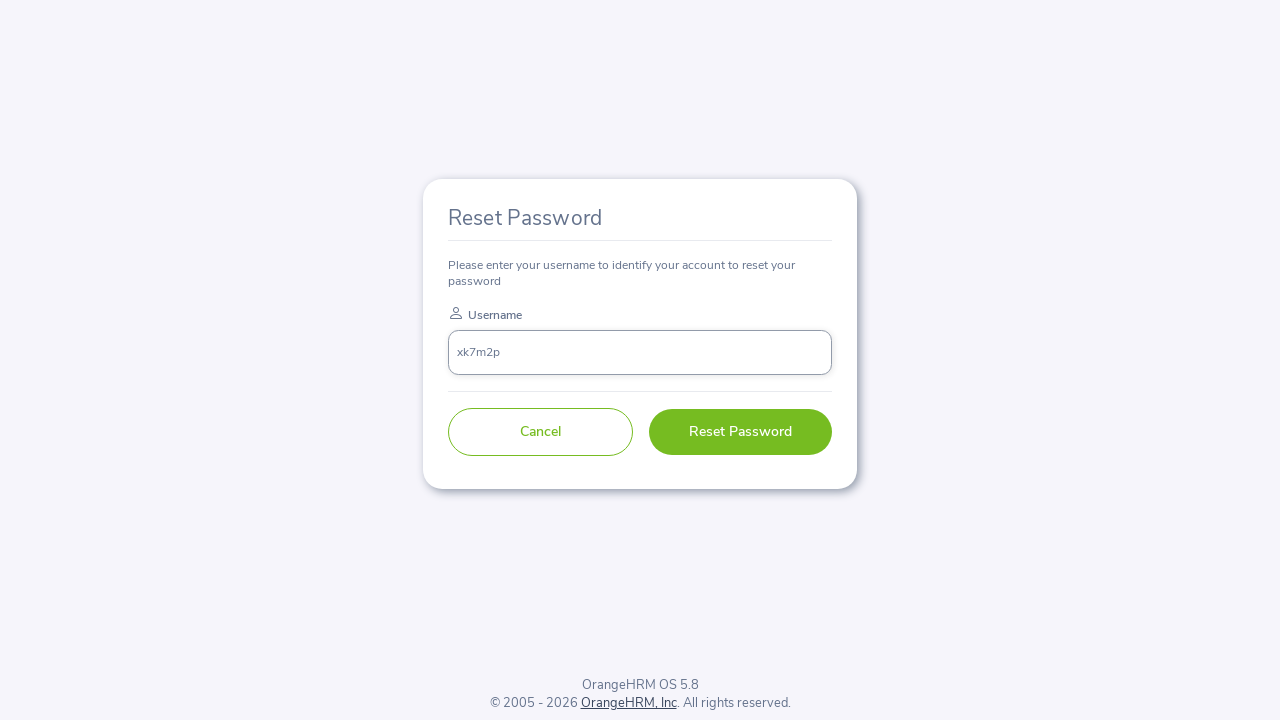

Clicked submit button to request password reset at (740, 432) on button[type='submit']
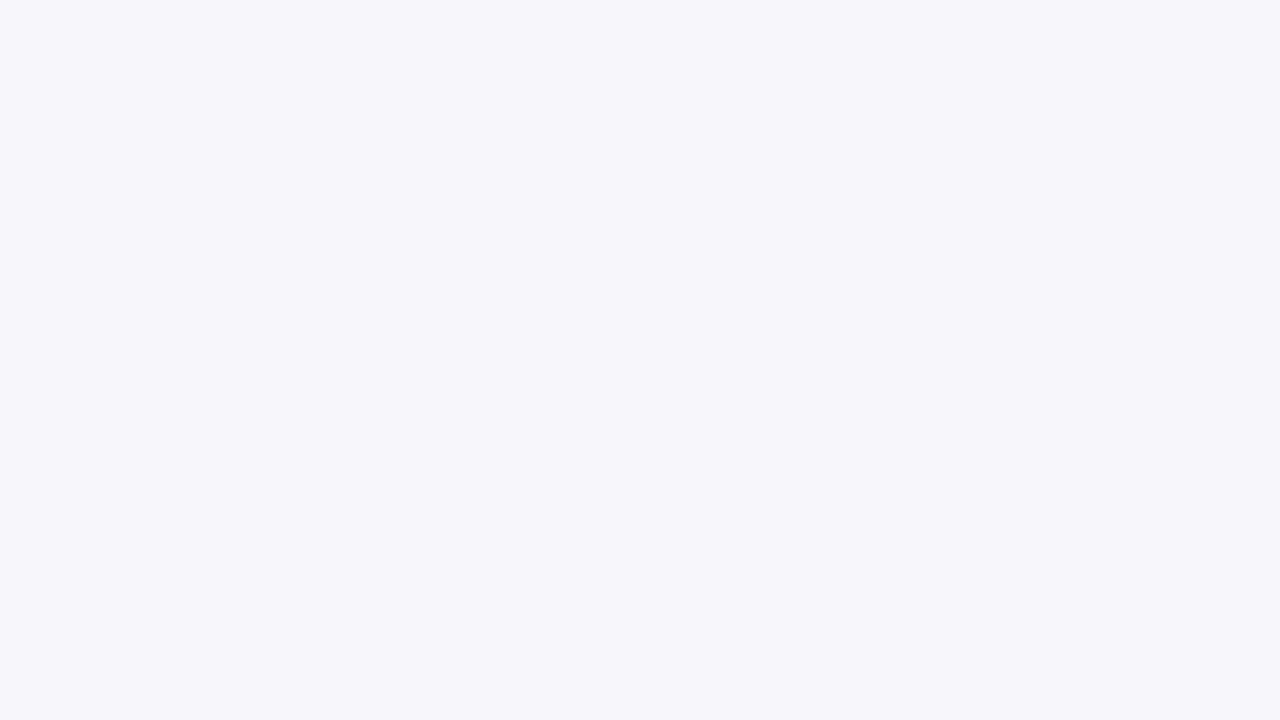

Navigated to password reset confirmation page
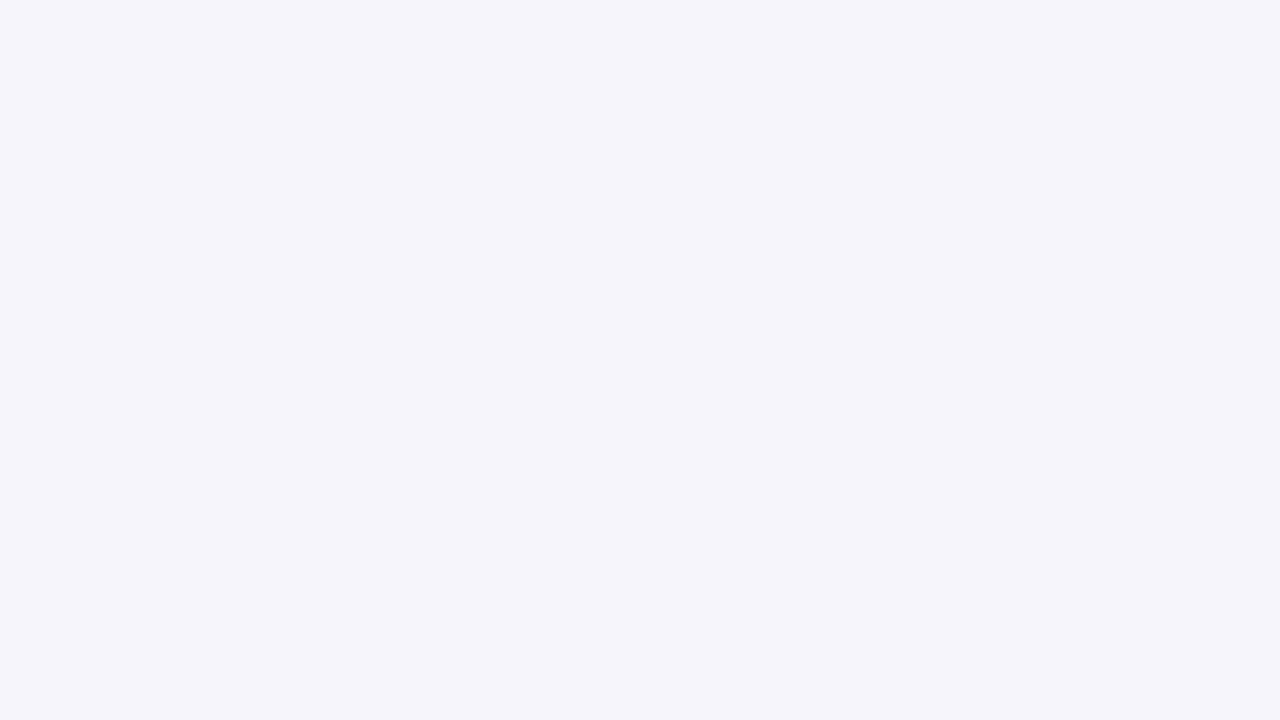

Confirmation message is visible on the page
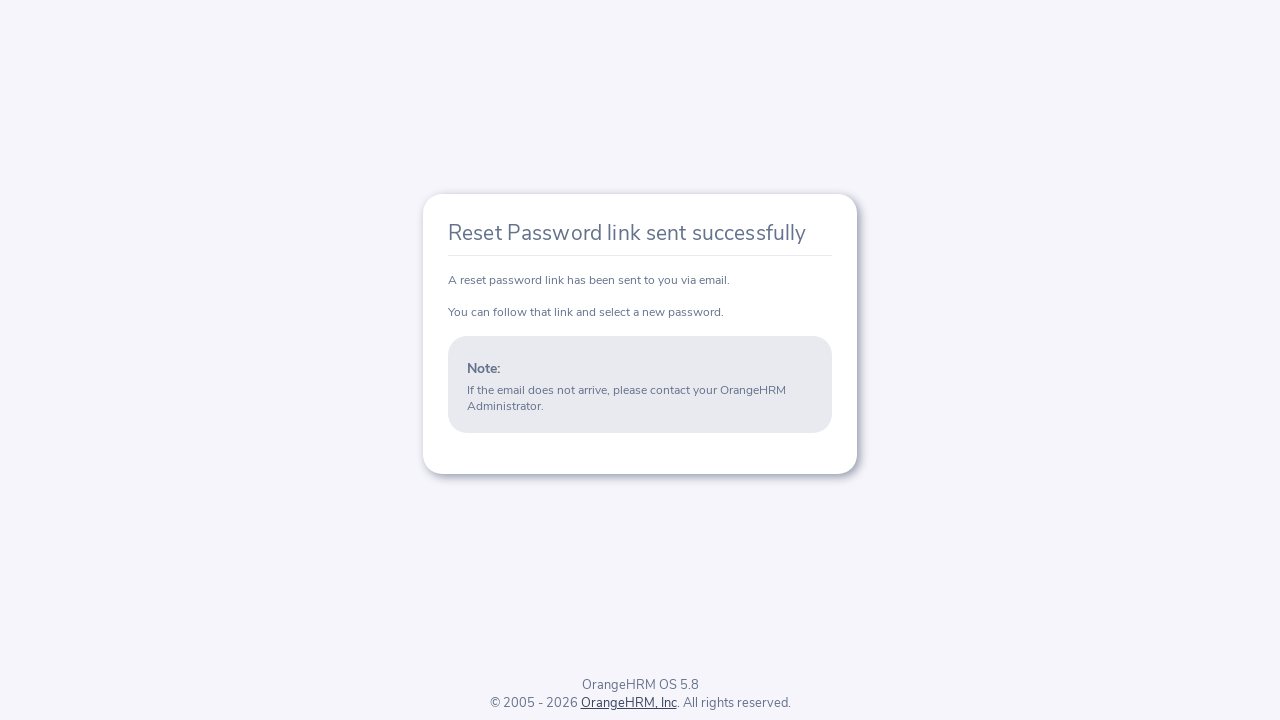

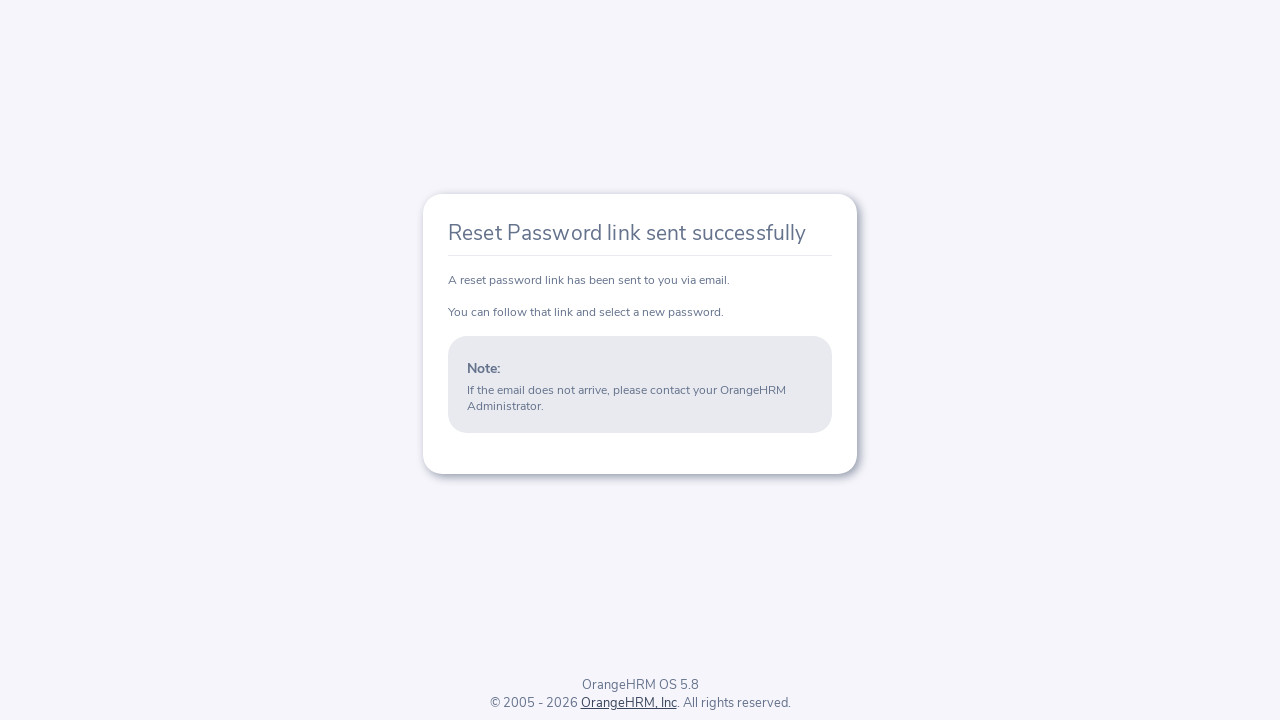